Tests relative locator functionality by finding elements to the right of a specific link element on a practice page

Starting URL: https://selectorshub.com/xpath-practice-page/

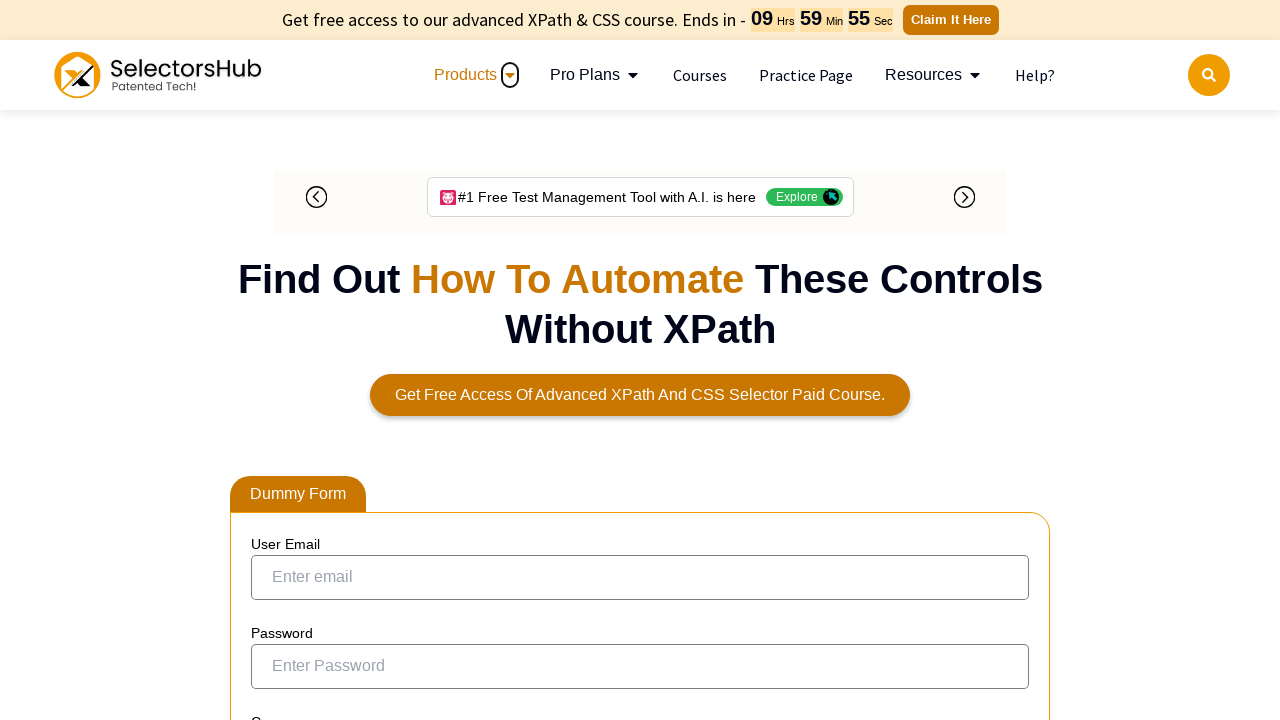

Waited for Joe.Root link element to load on the page
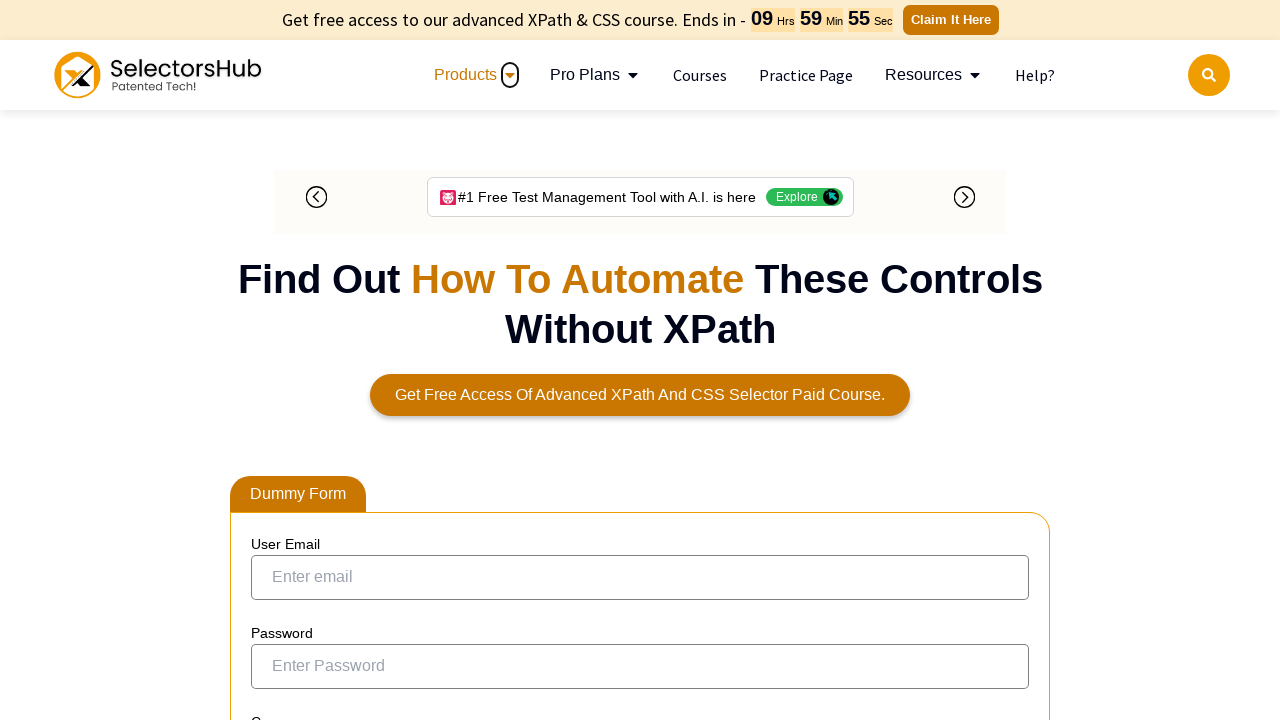

Located table row containing Joe.Root link
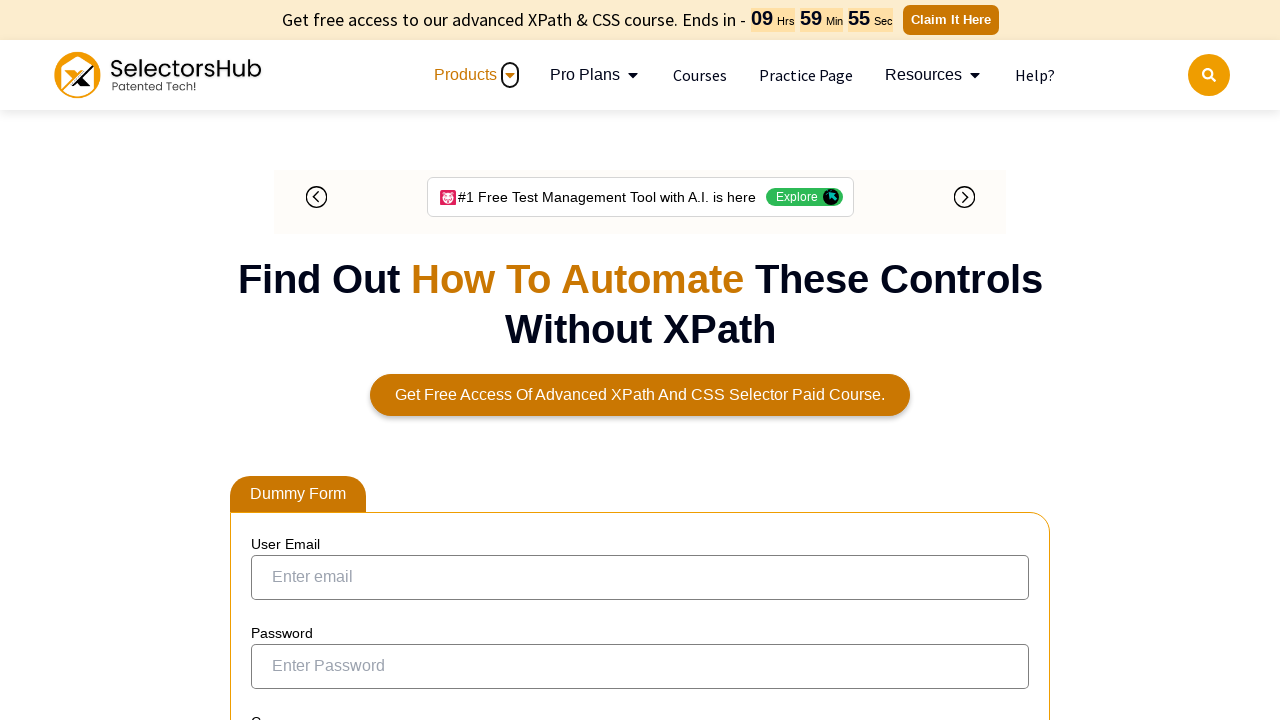

Located all table cells in Joe.Root's row
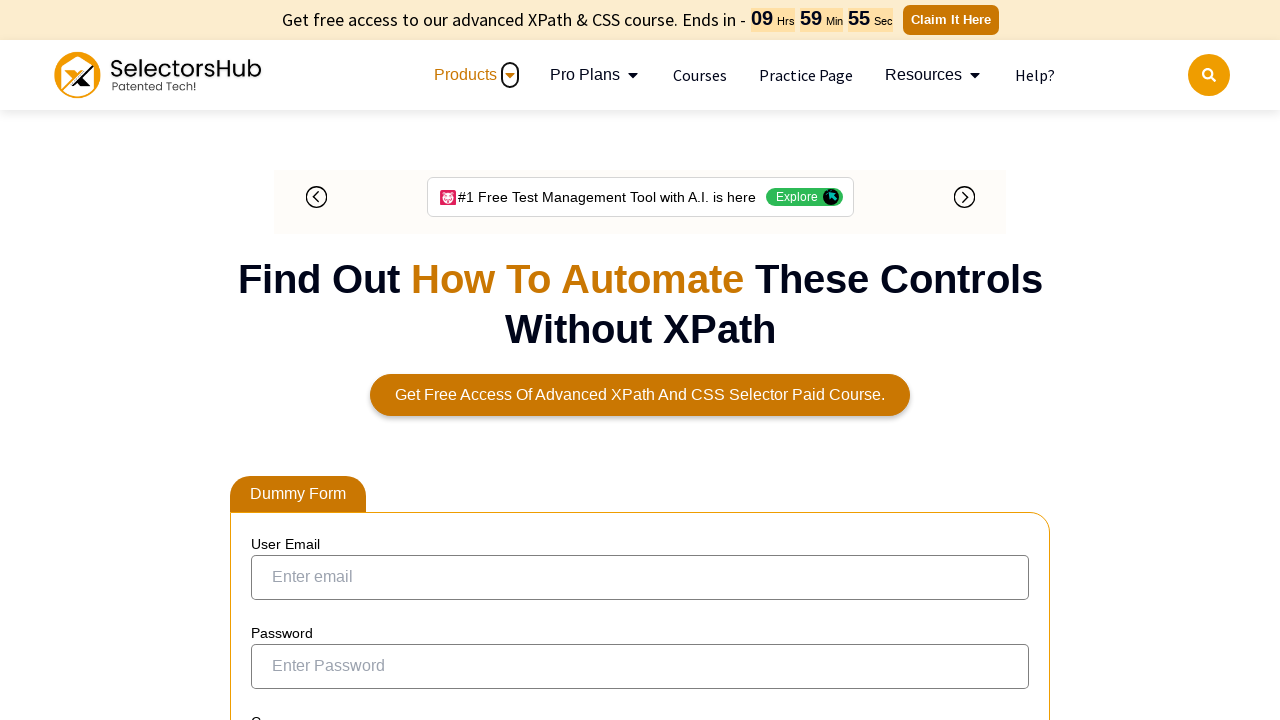

Counted 5 table cells in the row
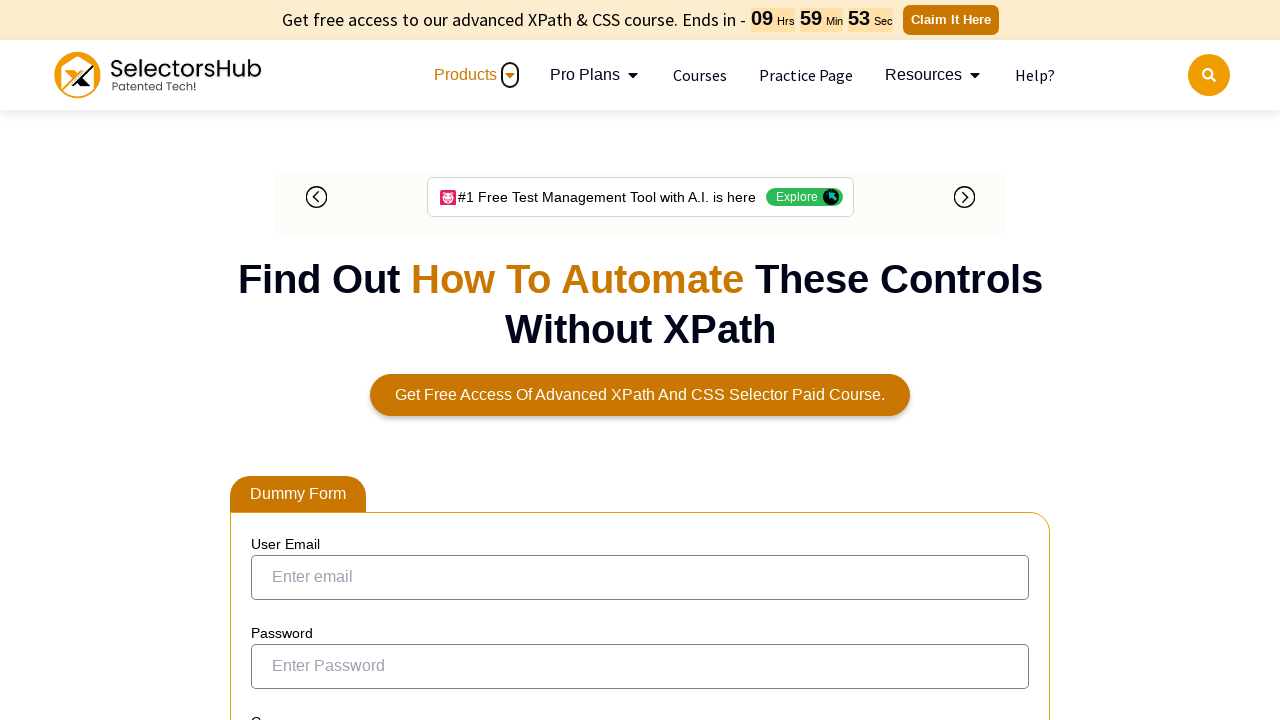

Found Joe.Root link at cell index 1
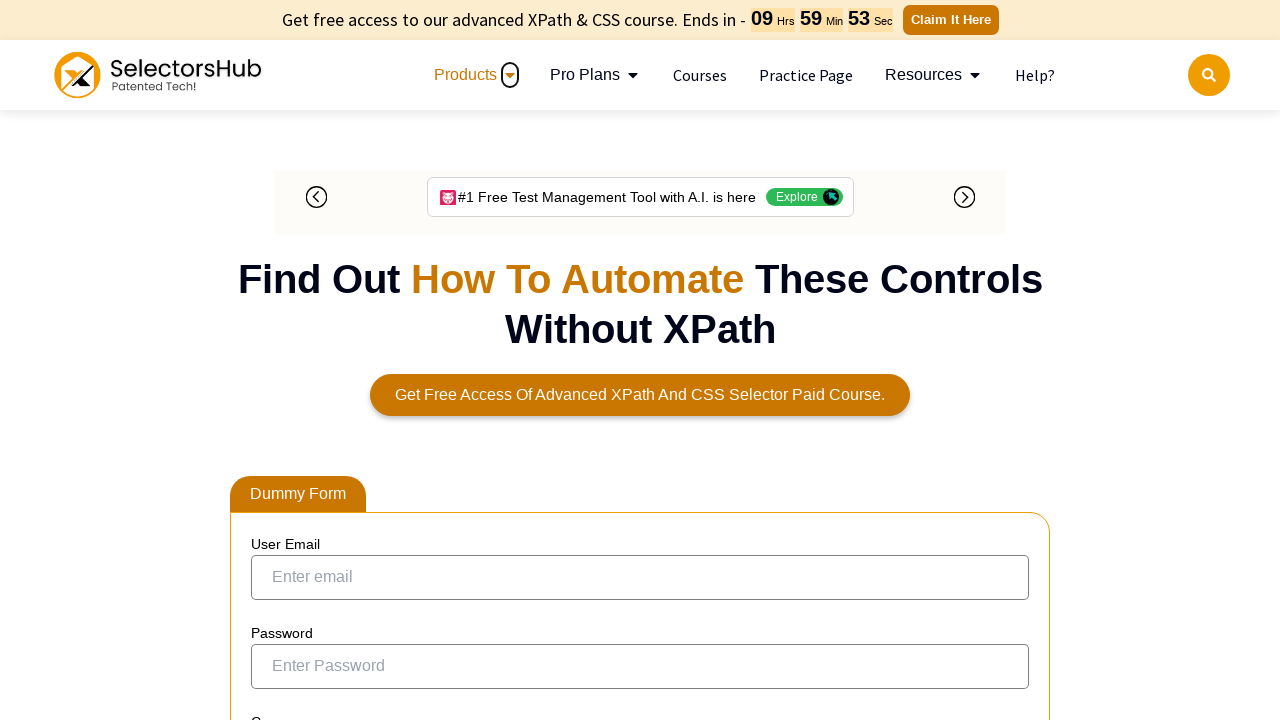

Retrieved cell content to the right of Joe.Root: ESS
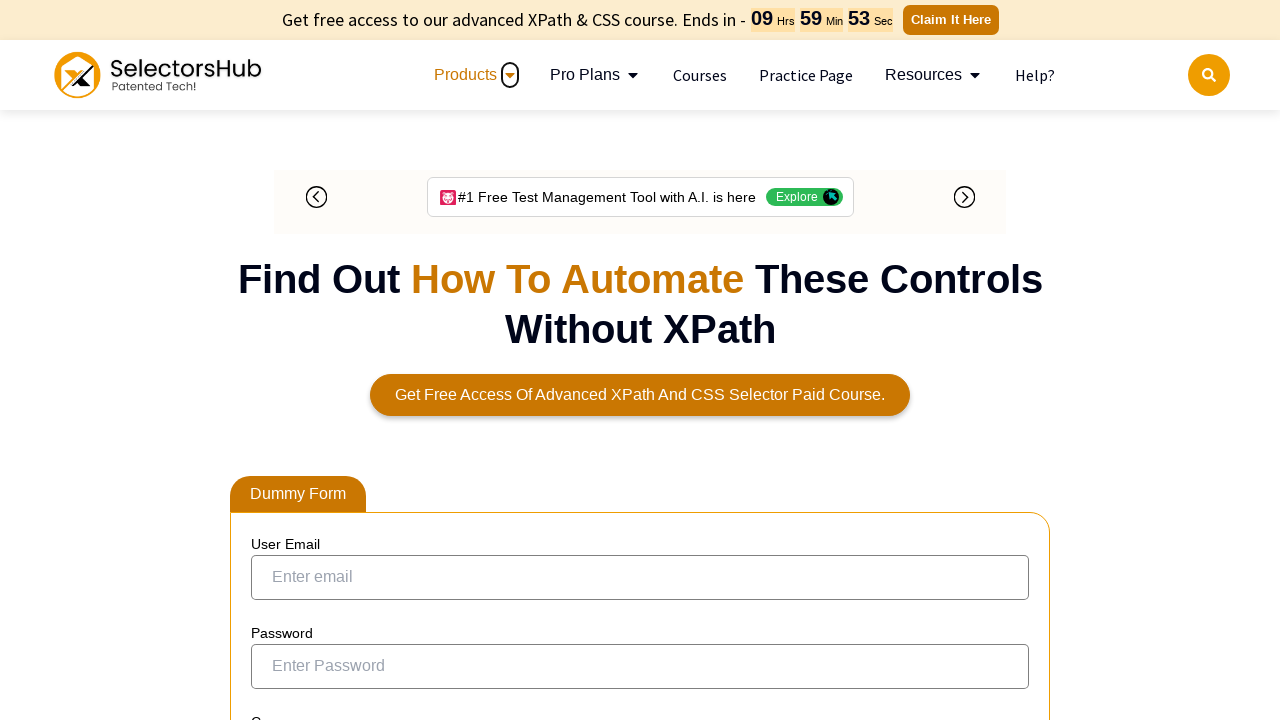

Retrieved cell content to the right of Joe.Root: Joe Root
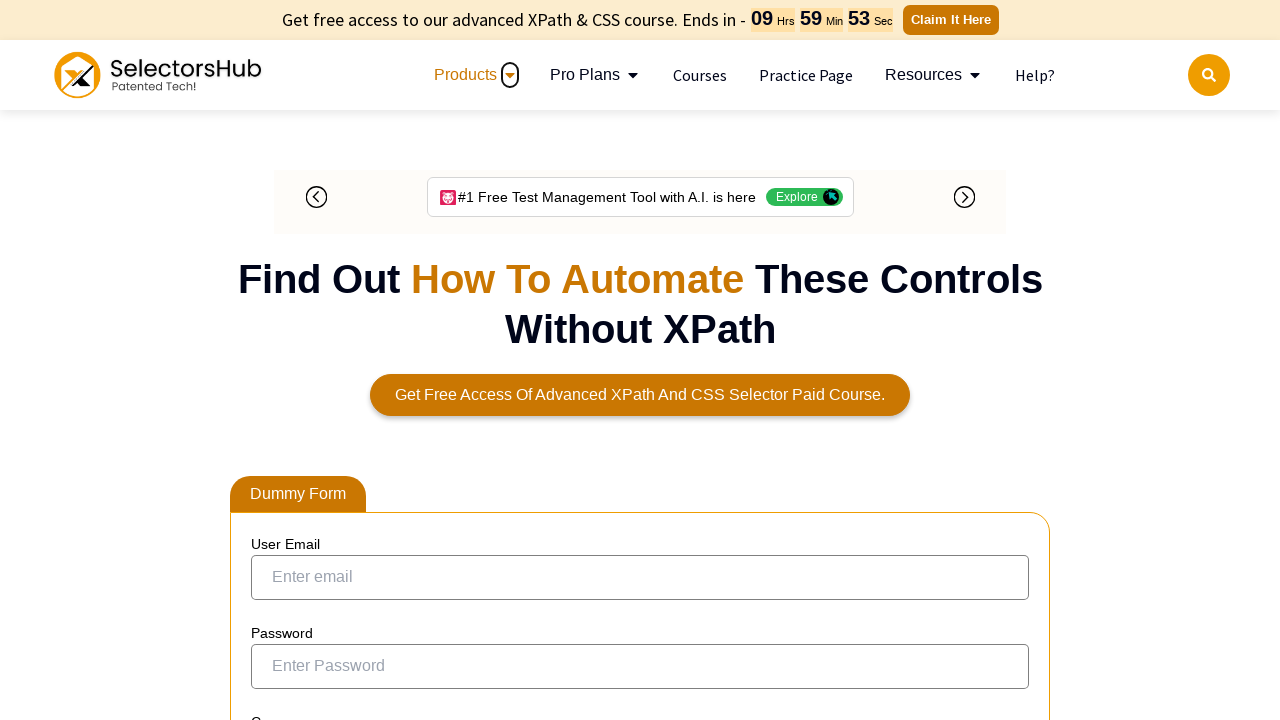

Retrieved cell content to the right of Joe.Root: Enabled
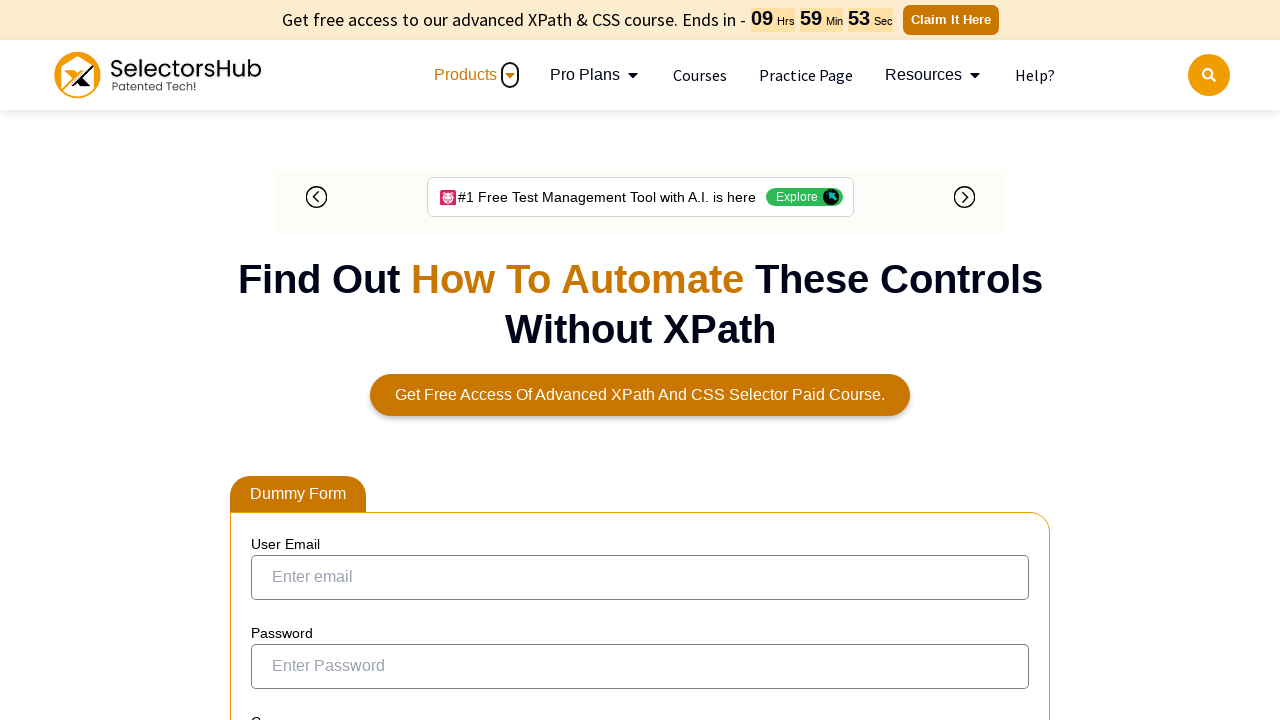

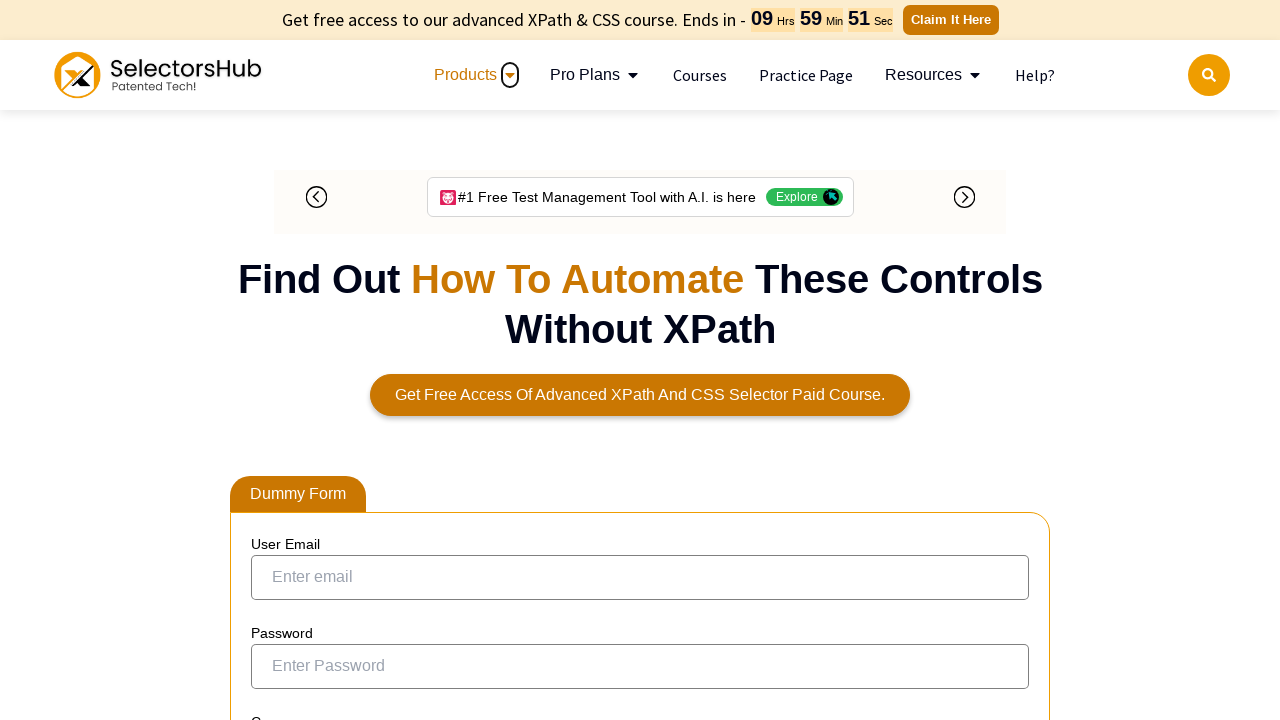